Verifies that social media icons (Facebook, Instagram, Twitter) are present with correct links to ntiuppsala profiles.

Starting URL: https://ntig-uppsala.github.io/Frisor-Saxe/index-fi.html

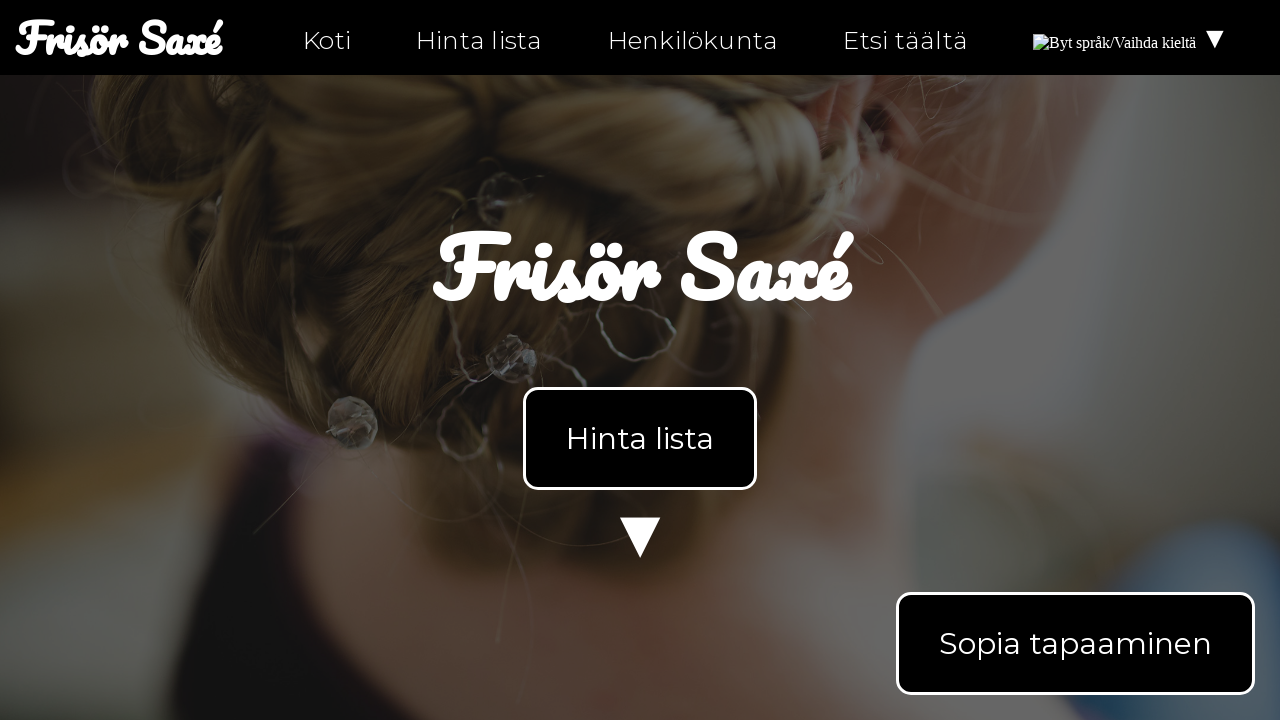

Waited for Facebook icon to load on index-fi.html
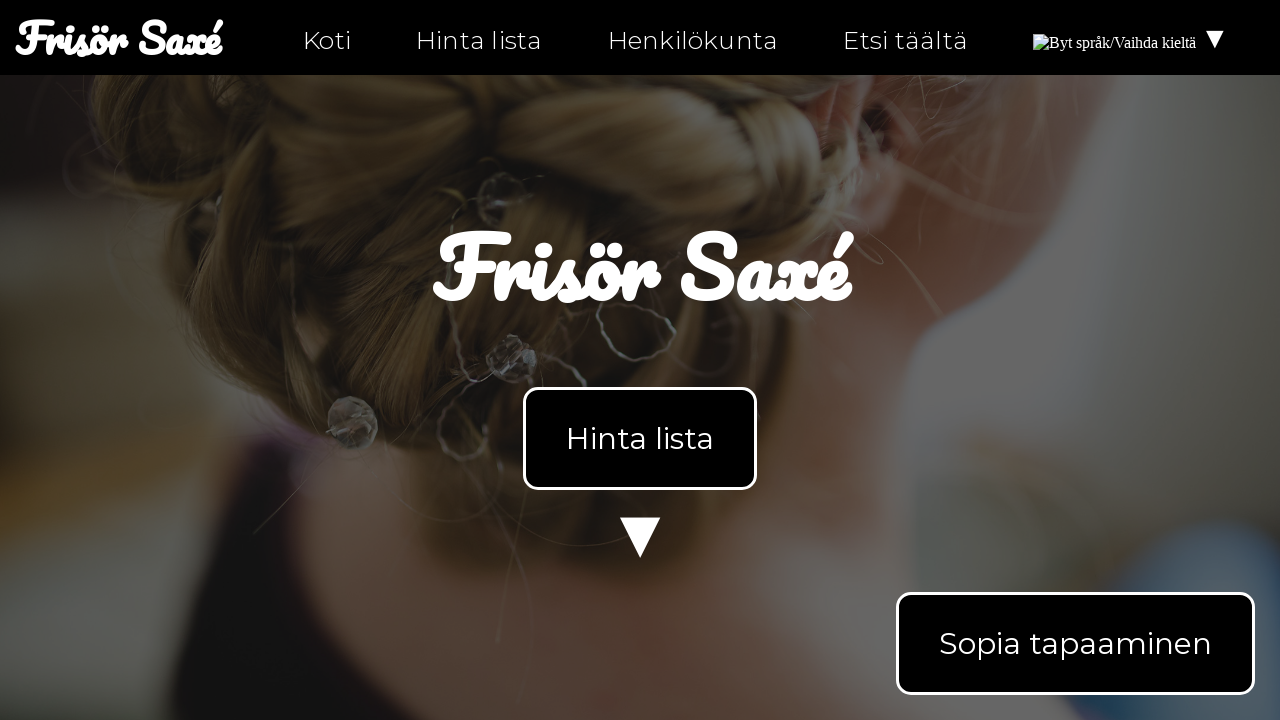

Located Facebook icon element
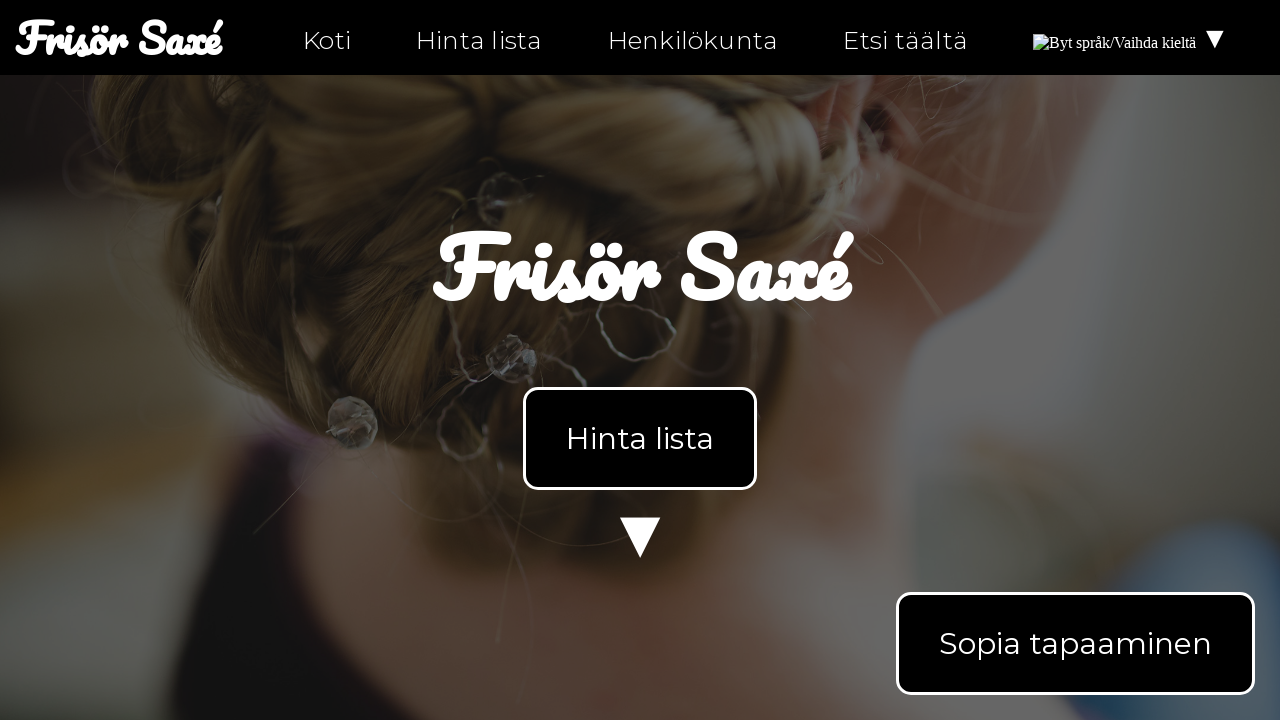

Verified Facebook icon links to https://facebook.com/ntiuppsala
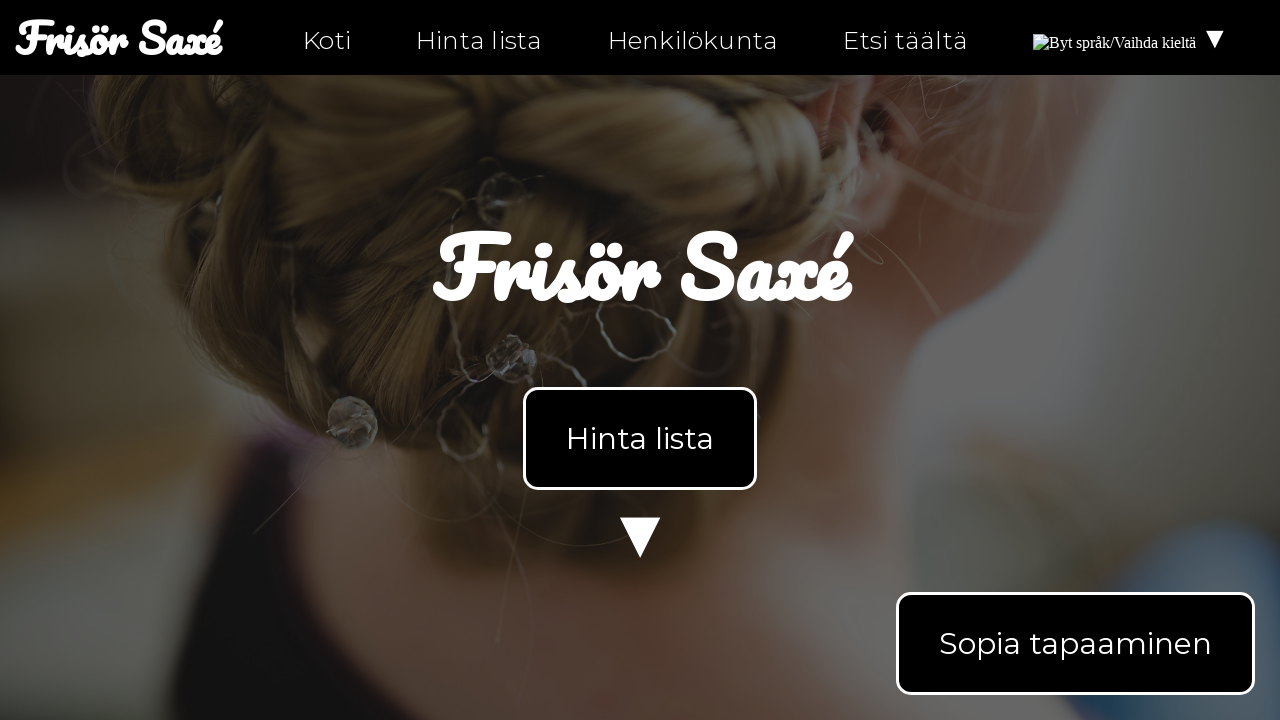

Located Instagram icon element
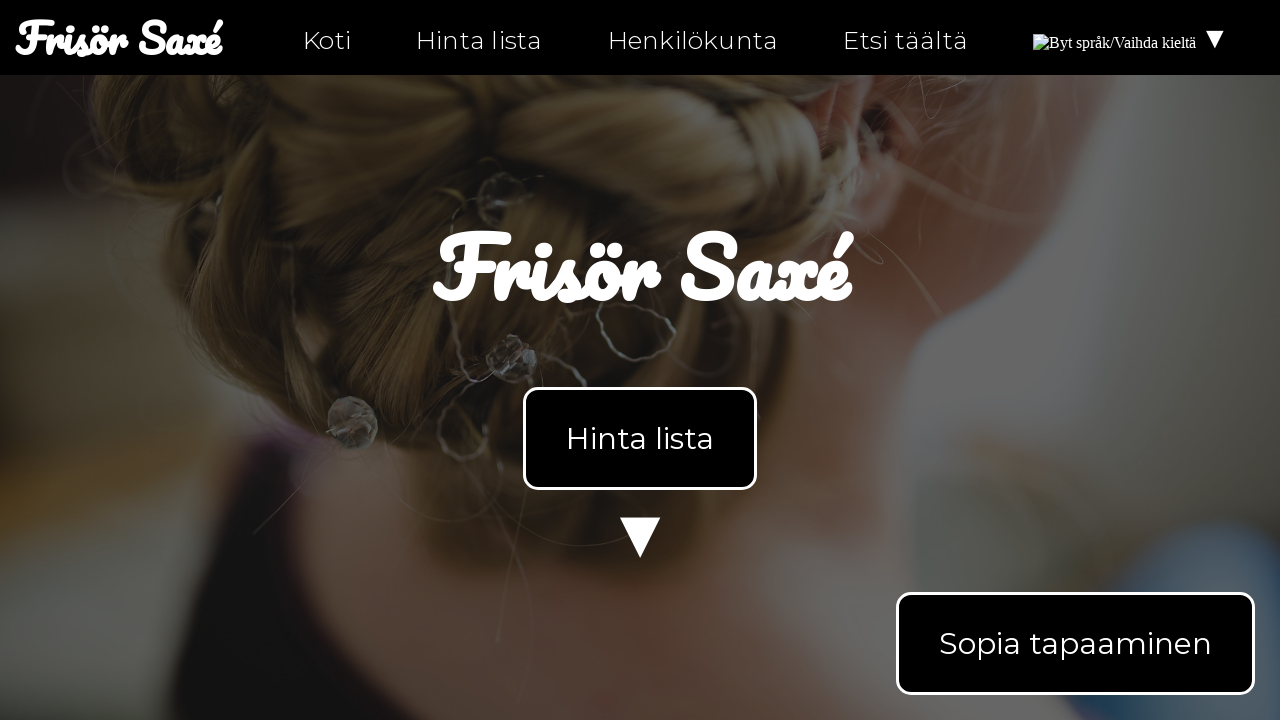

Verified Instagram icon links to https://instagram.com/ntiuppsala
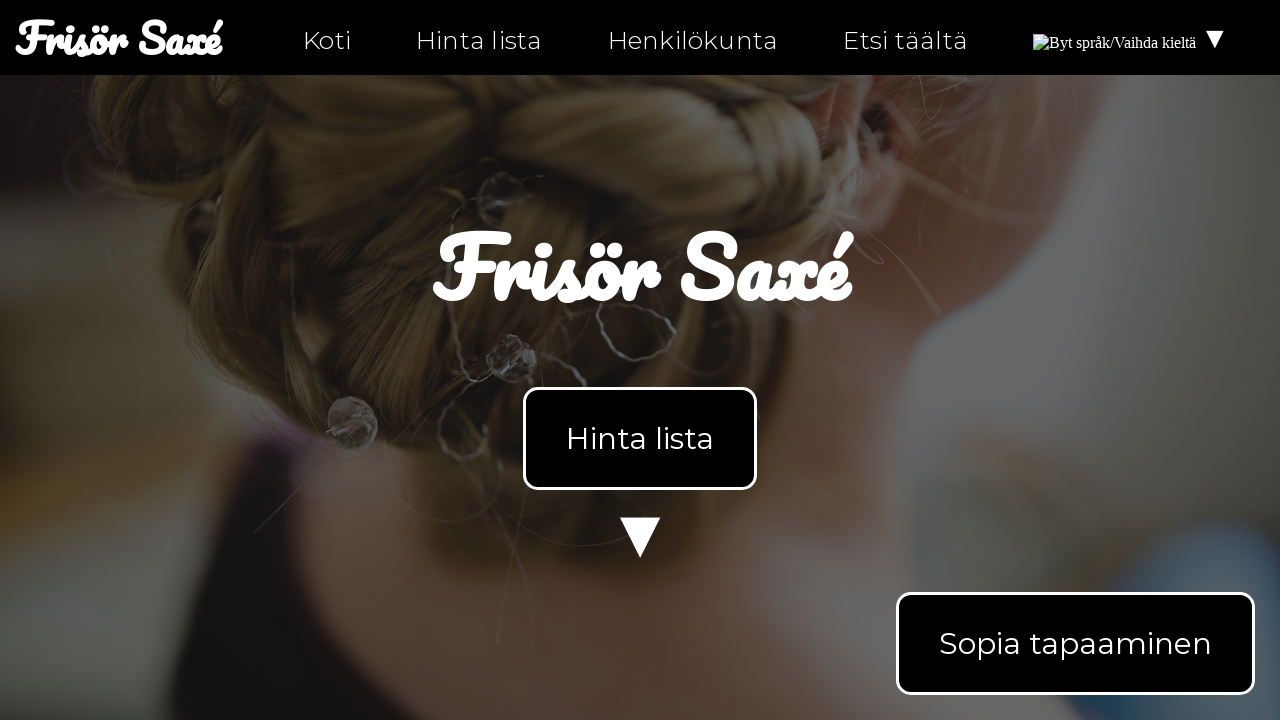

Located Twitter icon element
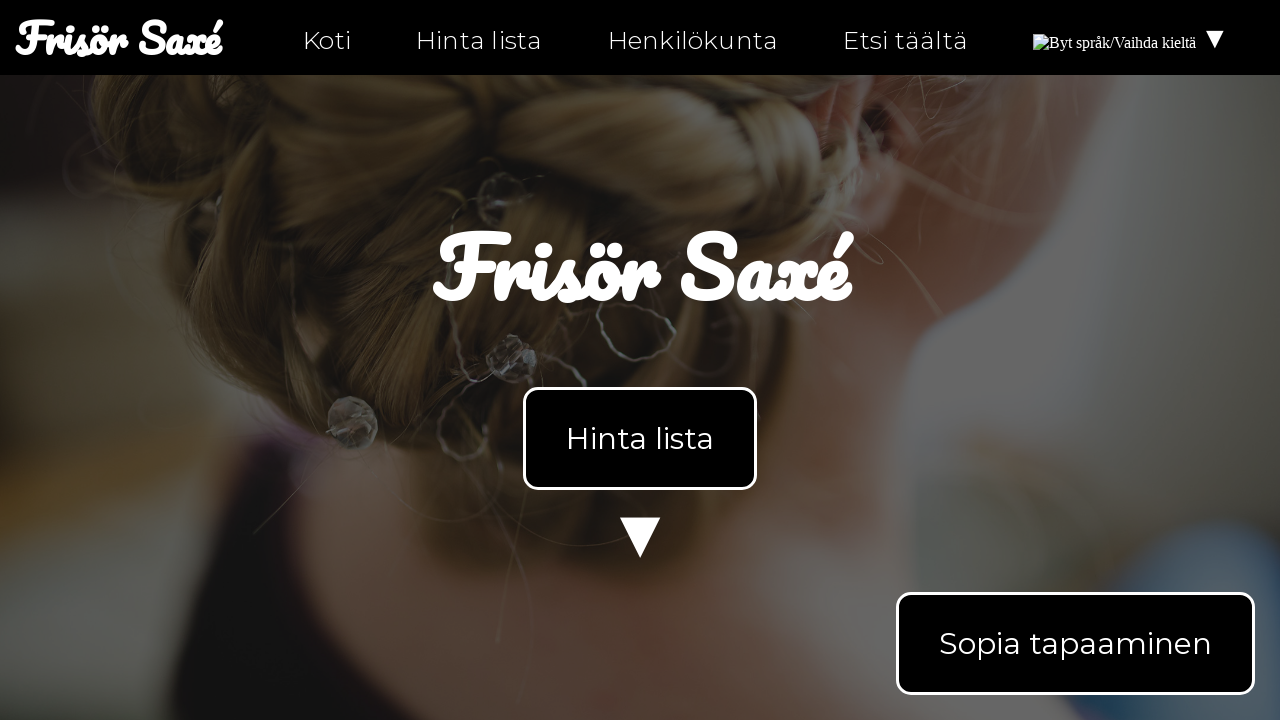

Verified Twitter icon links to https://twitter.com/ntiuppsala
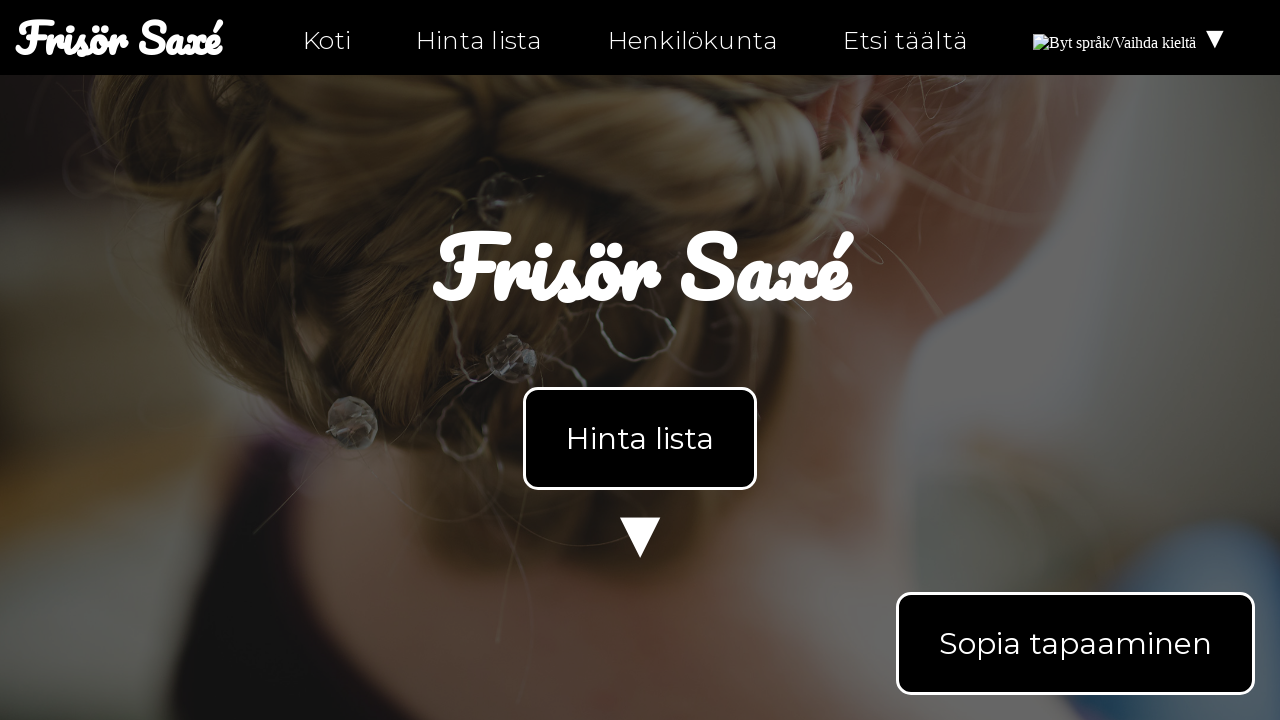

Navigated to personal-fi.html
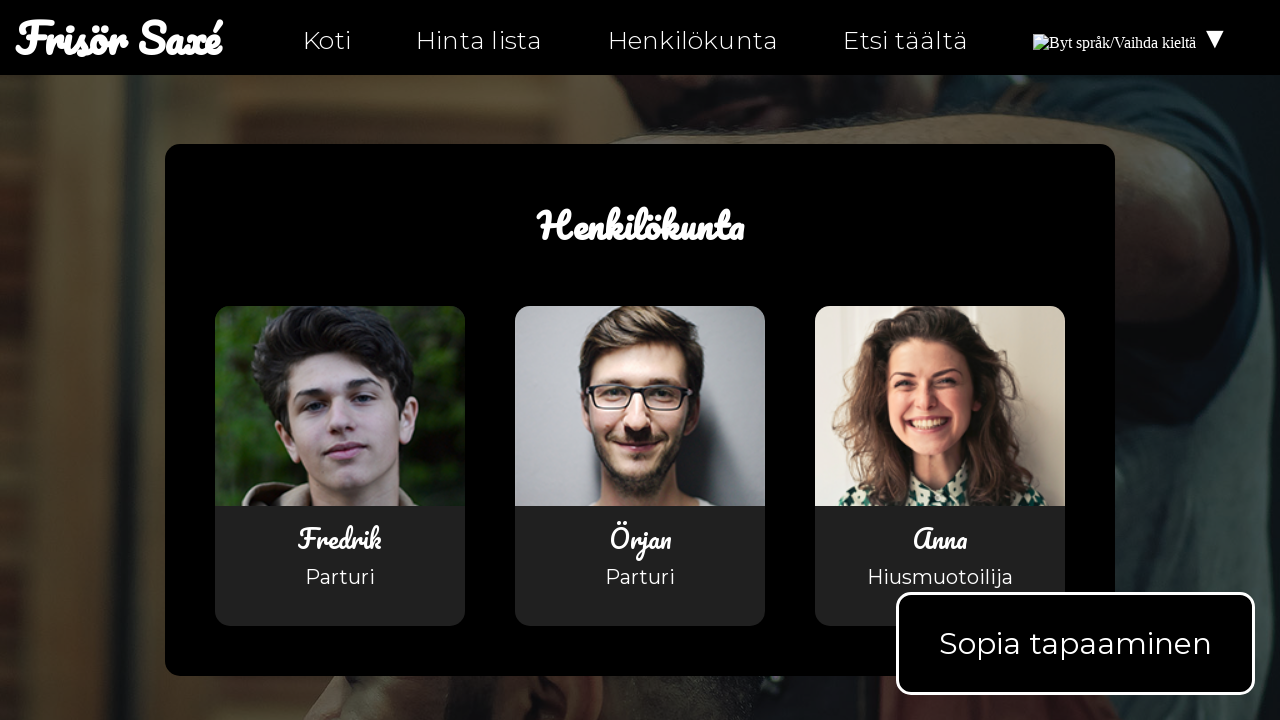

Verified Facebook icon is present on personal-fi.html
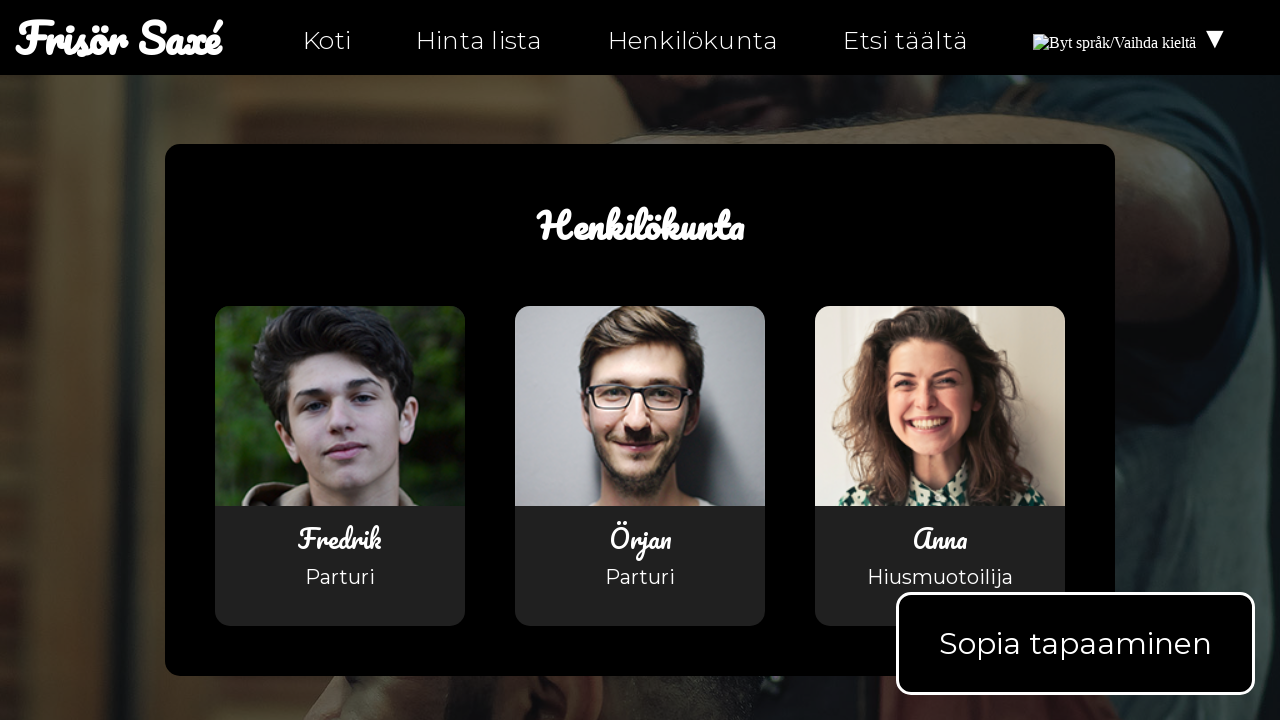

Navigated to hitta-hit-fi.html
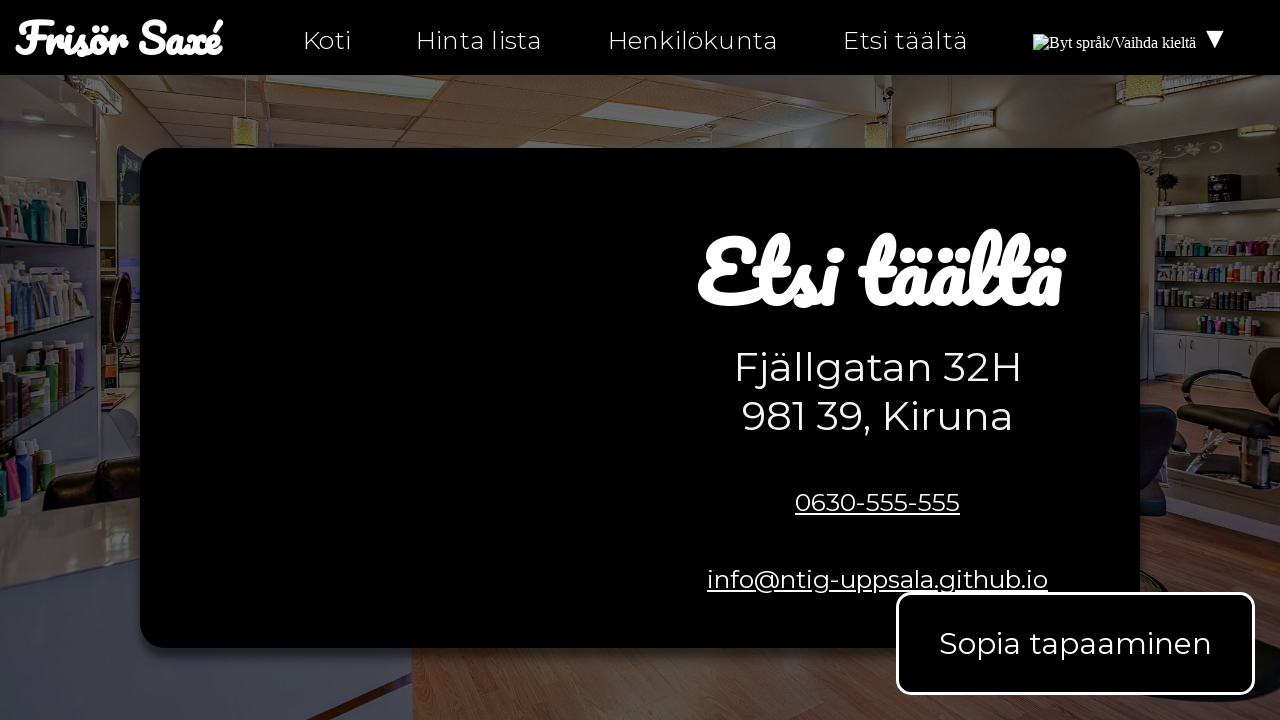

Verified Facebook icon is present on hitta-hit-fi.html
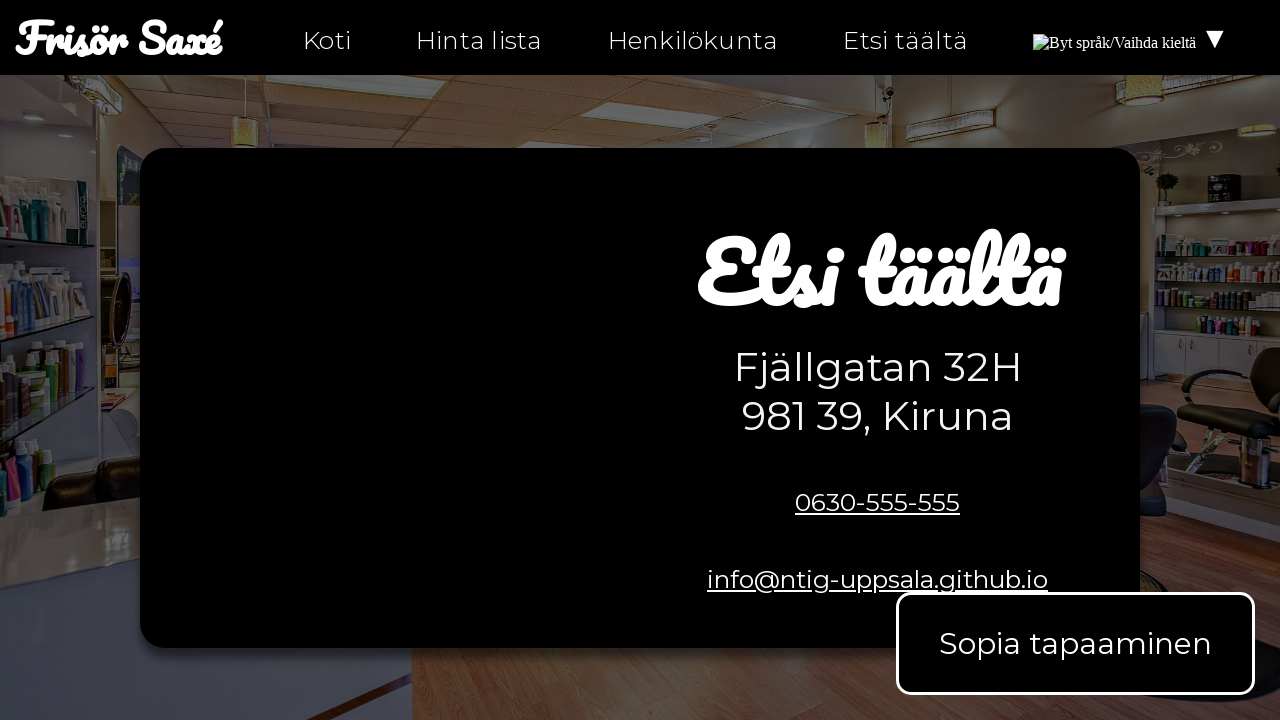

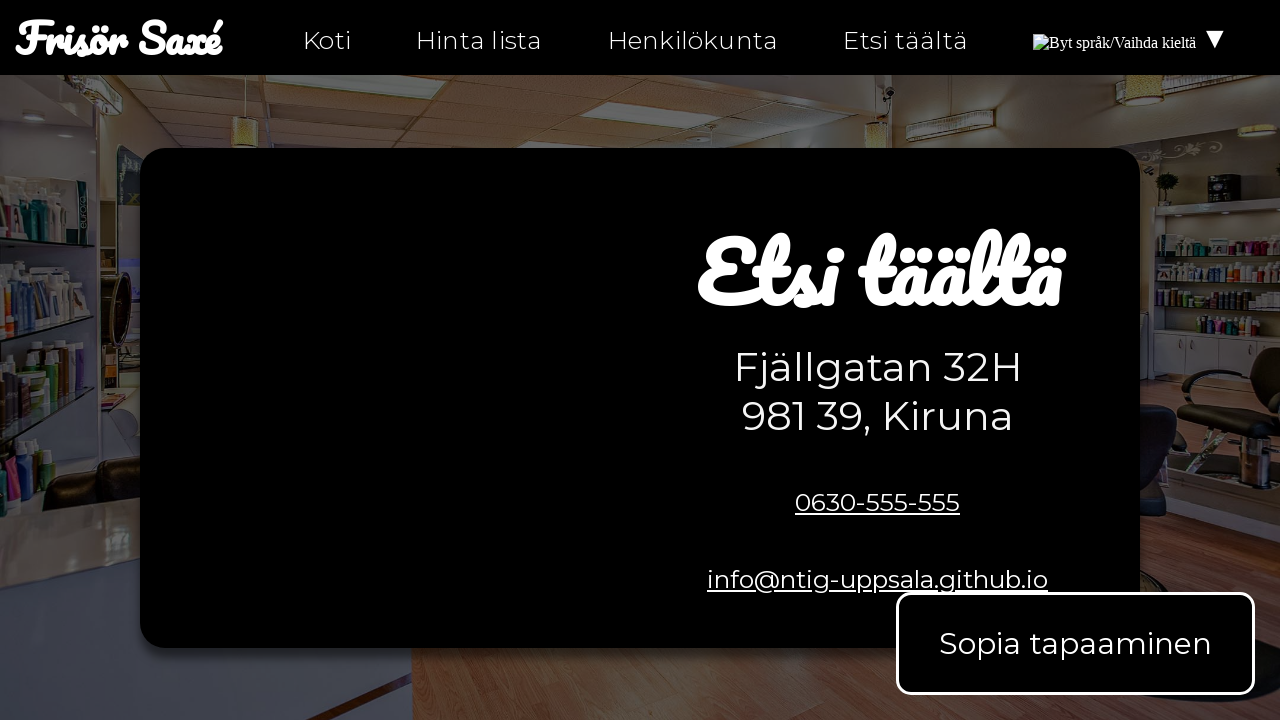